Tests "Fun With Tables" obstacle by finding a row with John Doe and clicking its edit button

Starting URL: https://obstaclecourse.tricentis.com/Obstacles/92248

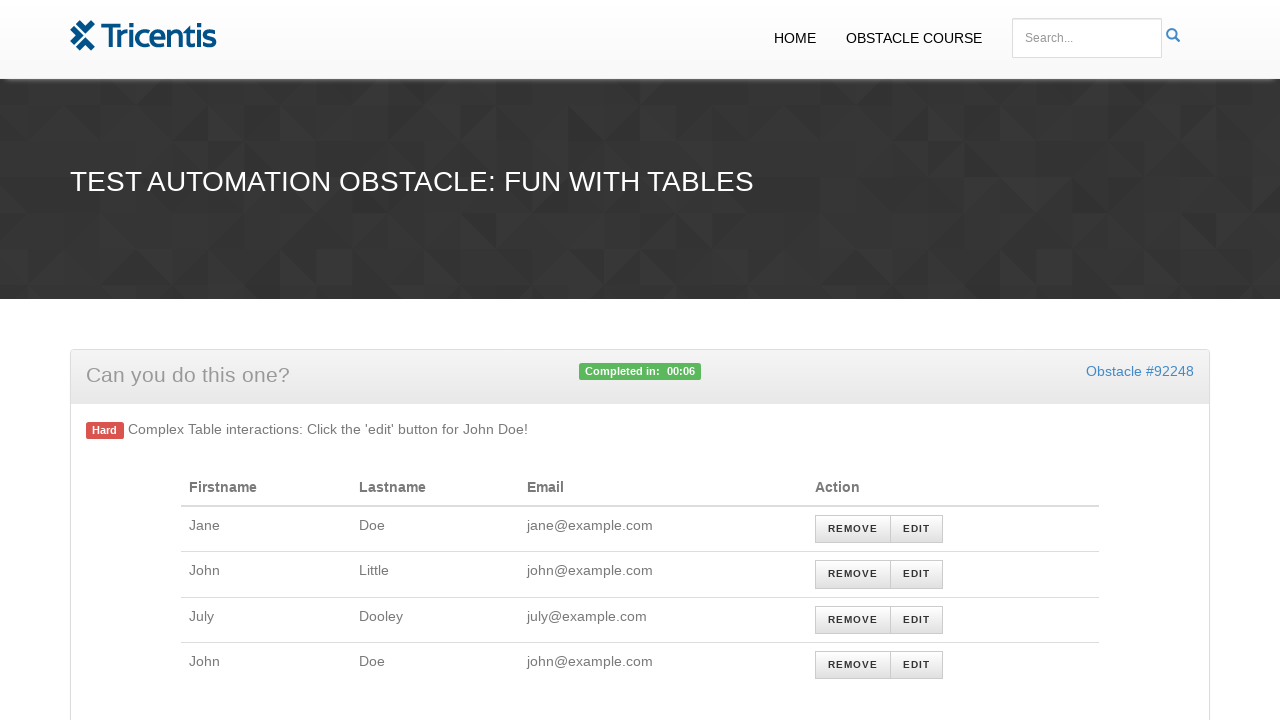

Navigated to Fun With Tables obstacle page
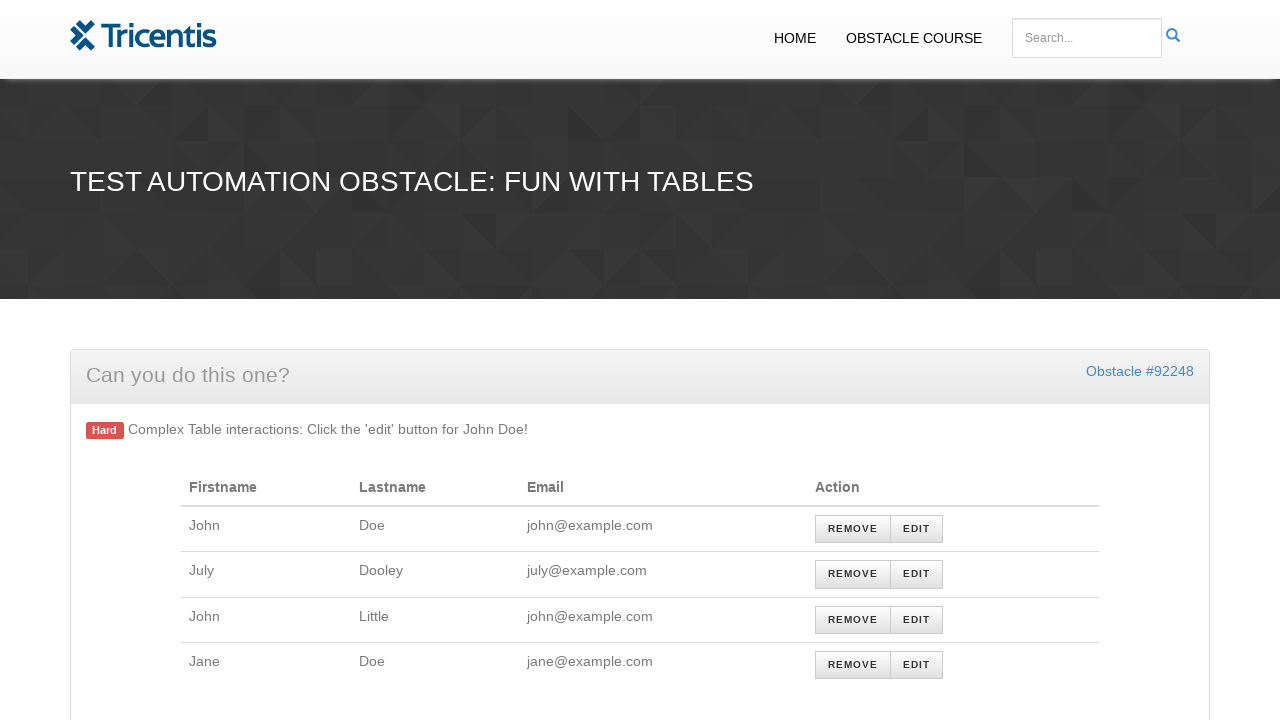

Clicked edit button for John Doe row in persons table at (917, 529) on xpath=//table[@id='persons']//tr[td[1][text()='John'] and td[2][text()='Doe']]//
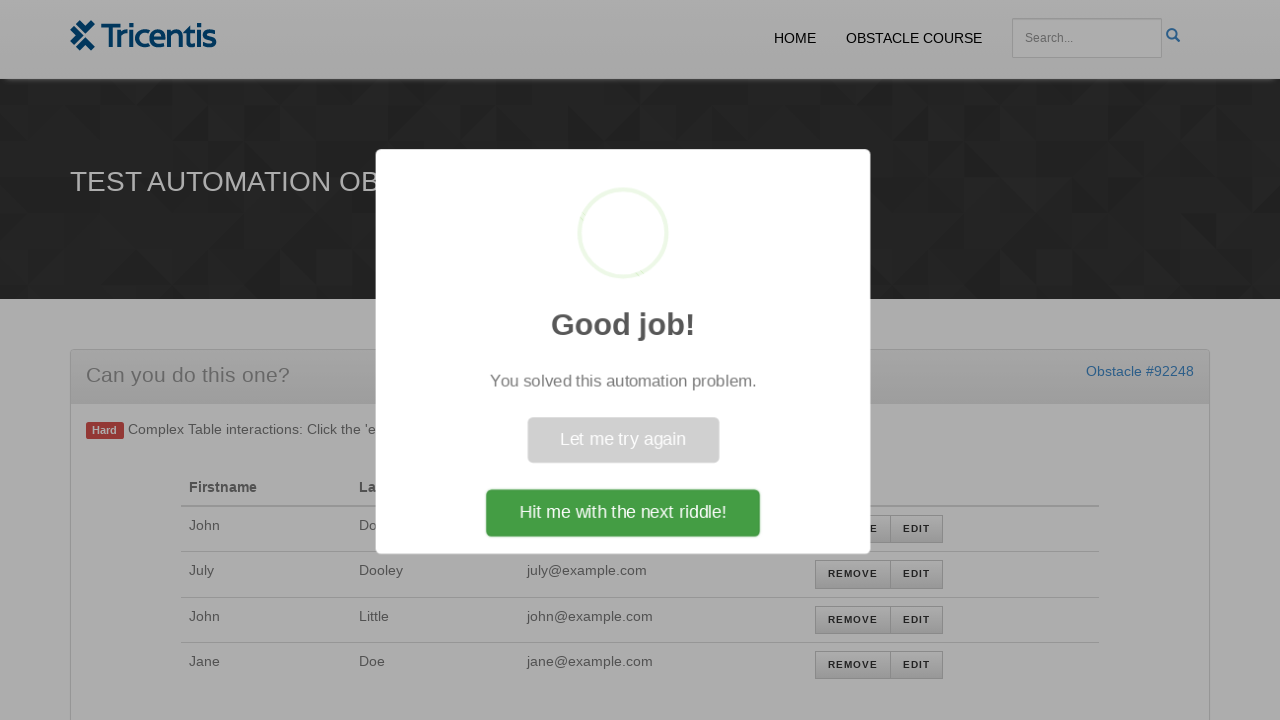

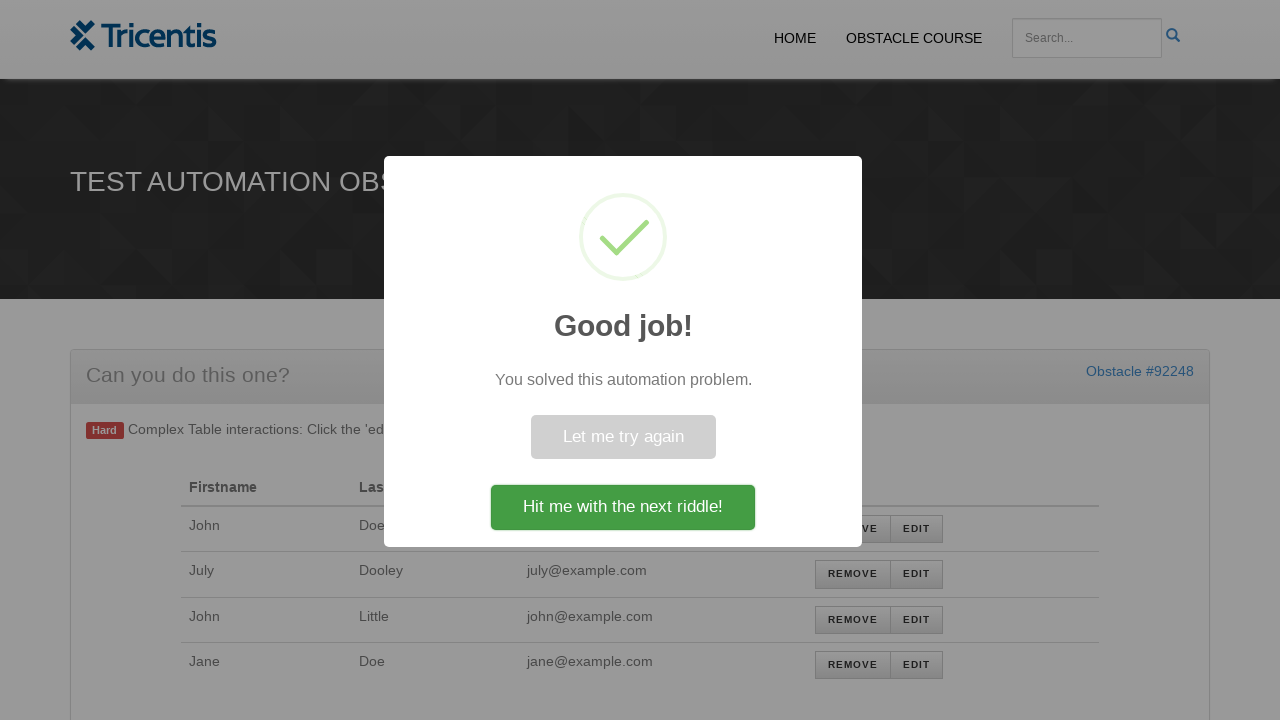